Tests editing text input by entering initial text, clearing it, and entering new text

Starting URL: https://bonigarcia.dev/selenium-webdriver-java/web-form.html

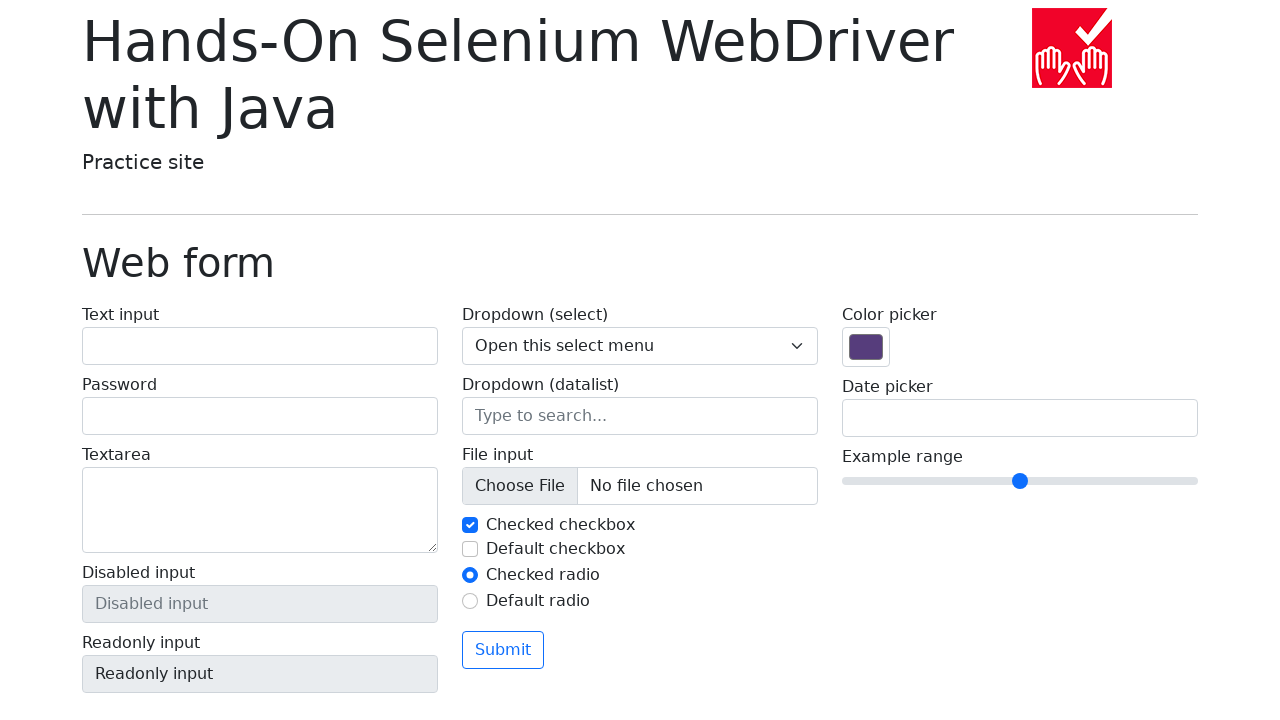

Filled text input with initial text 'Lorem ipsum 123#$().;' on #my-text-id
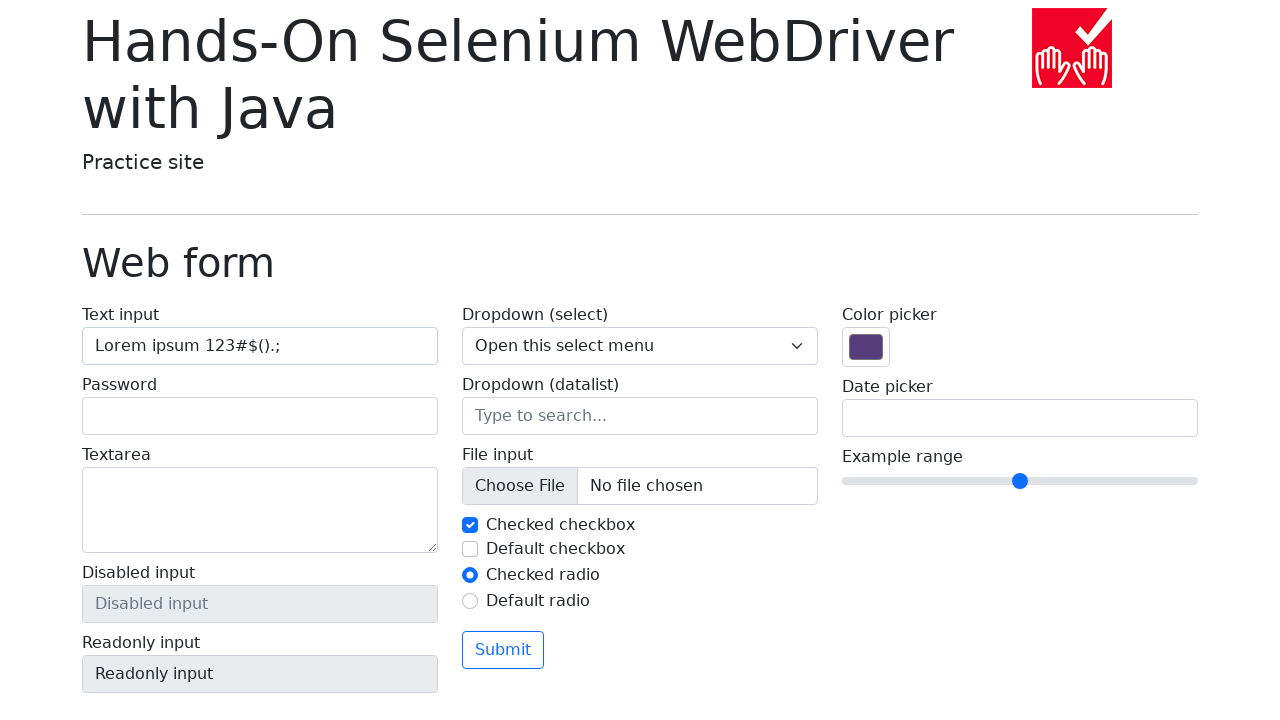

Cleared the text input field on #my-text-id
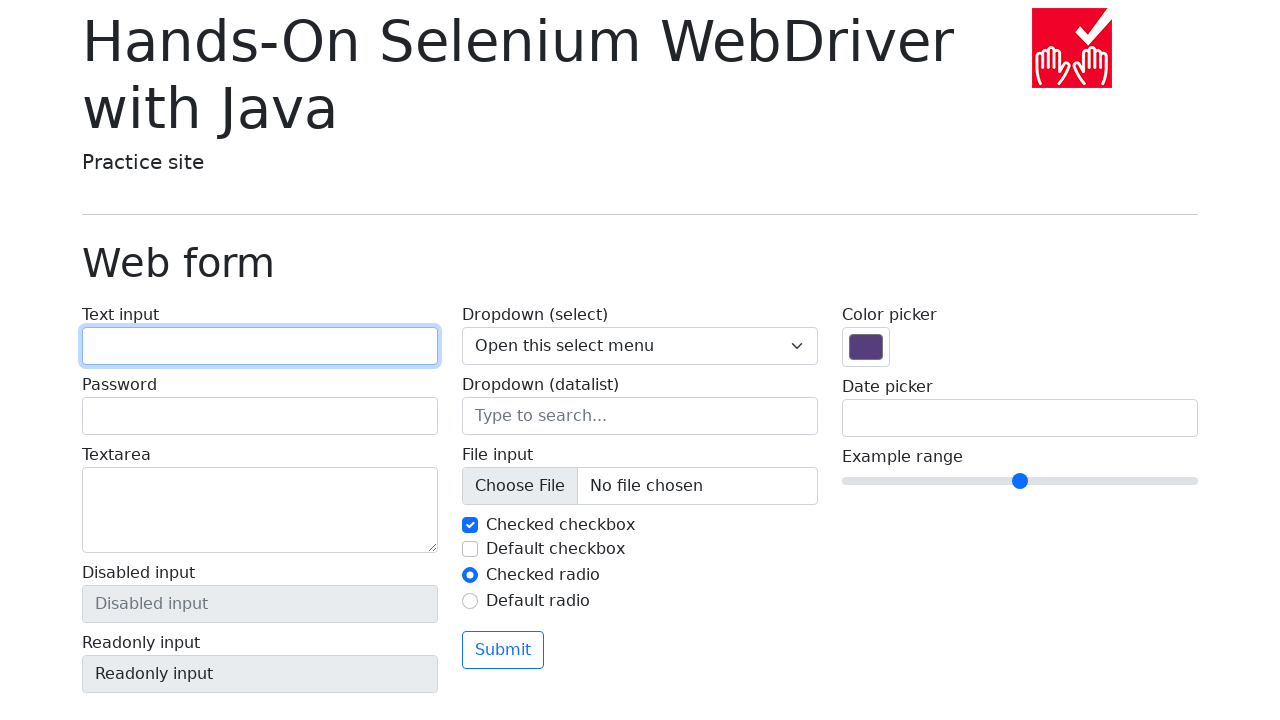

Filled text input with new text 'Edited Text' on #my-text-id
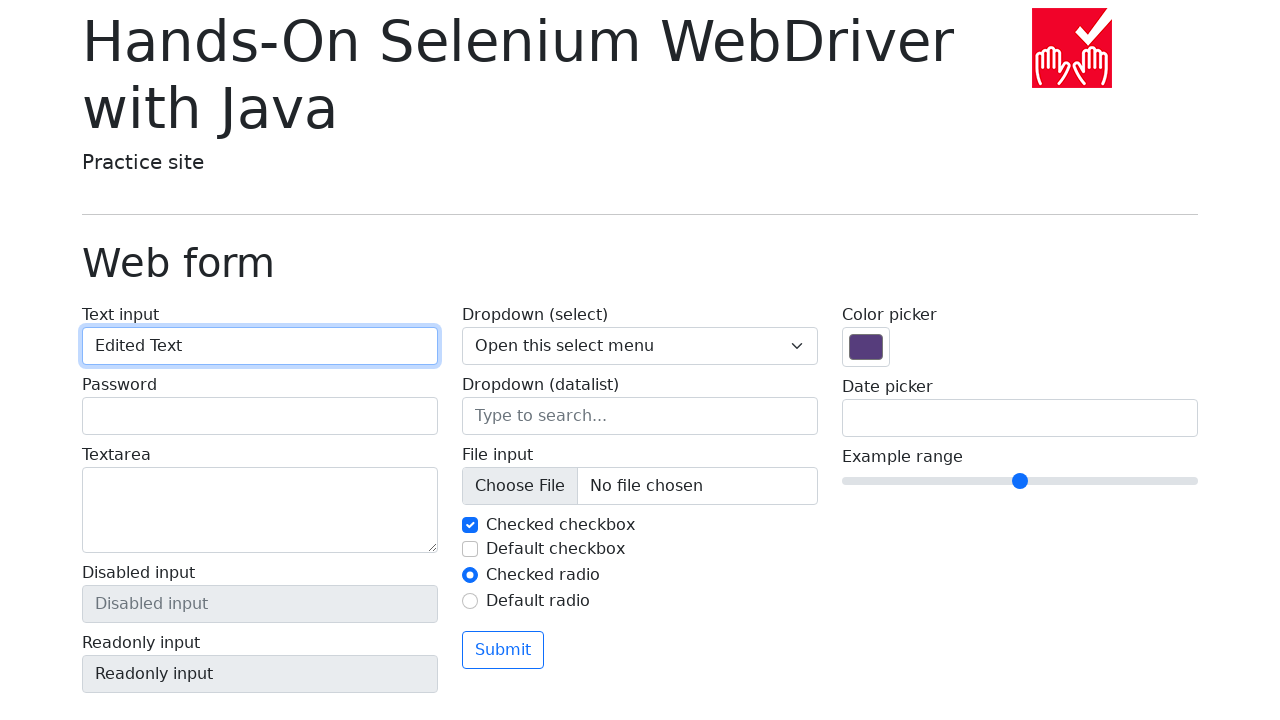

Verified that text input contains 'Edited Text'
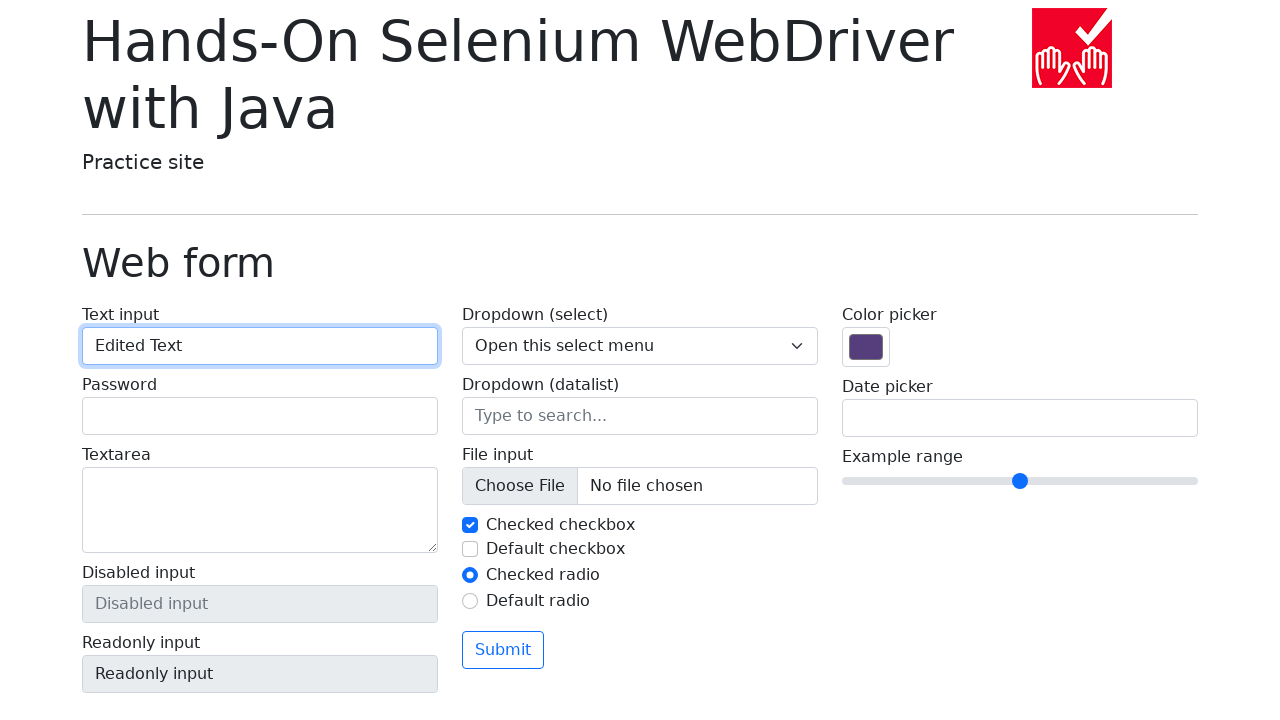

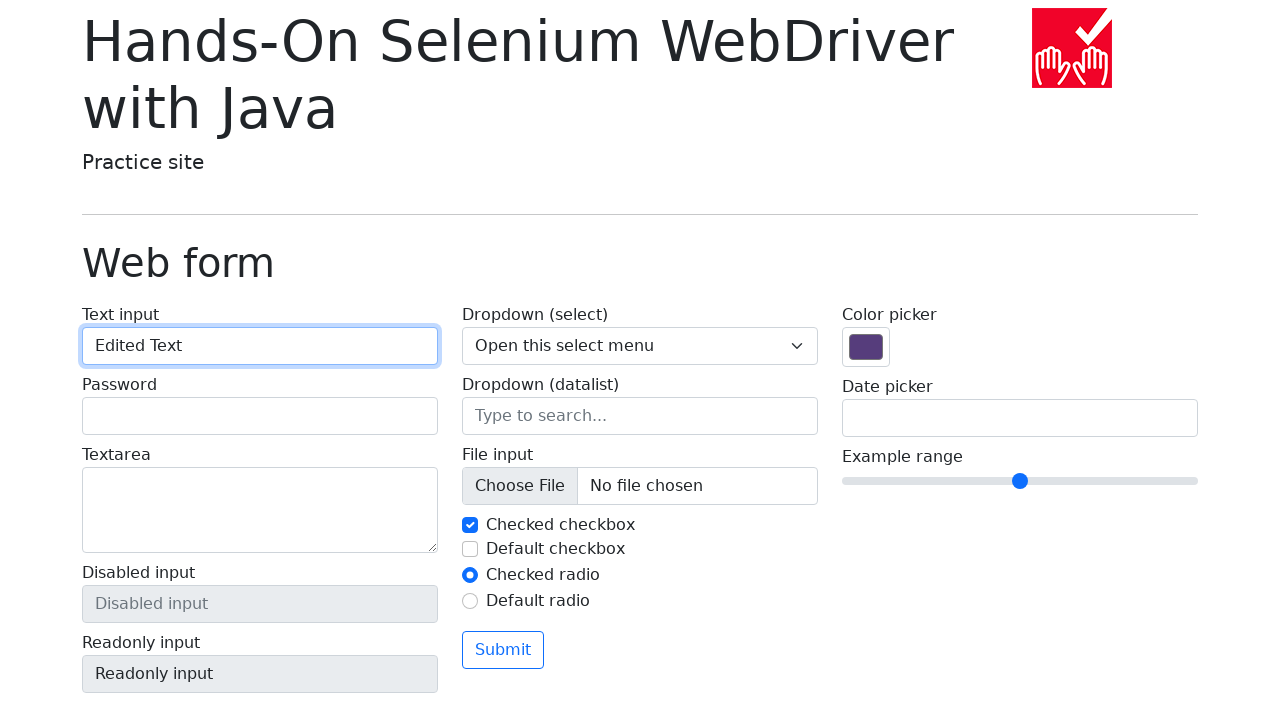